Tests shopping cart functionality by adding multiple items to cart and navigating to the cart page

Starting URL: https://jupiter.cloud.planittesting.com/#/shop

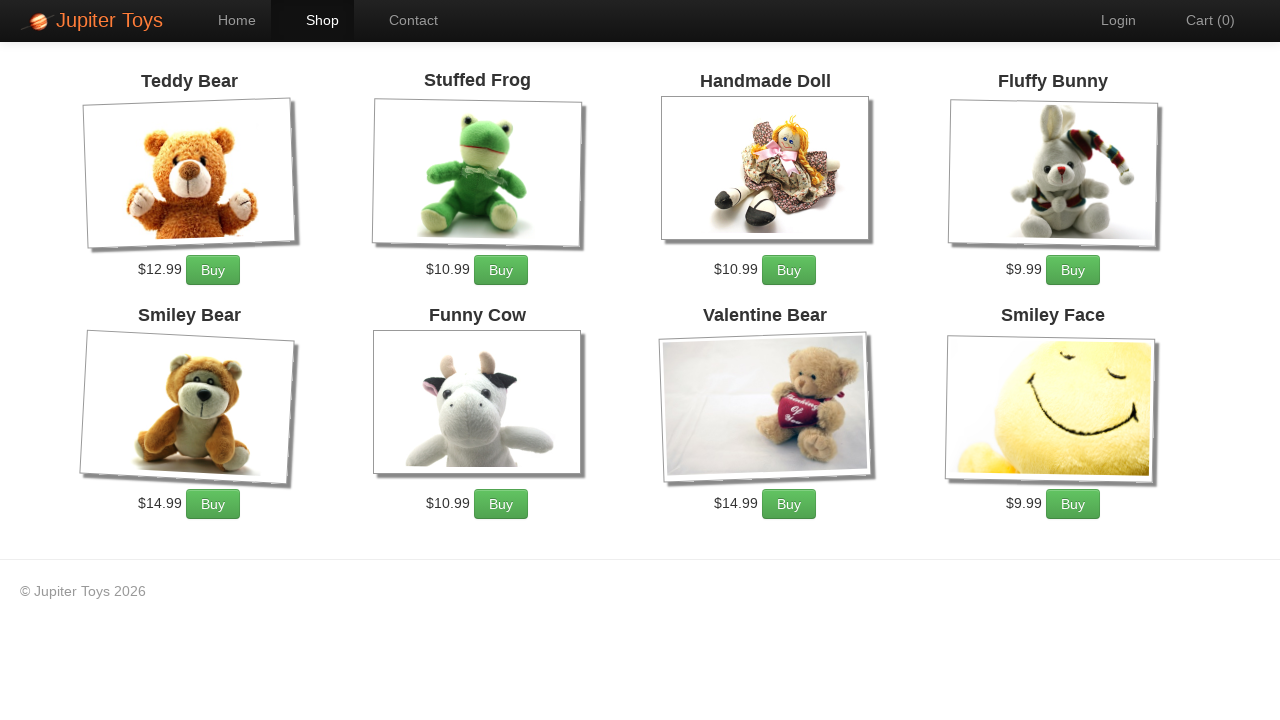

Clicked Buy button for first item (1st click) at (213, 270) on (//a[text()='Buy'])[1]
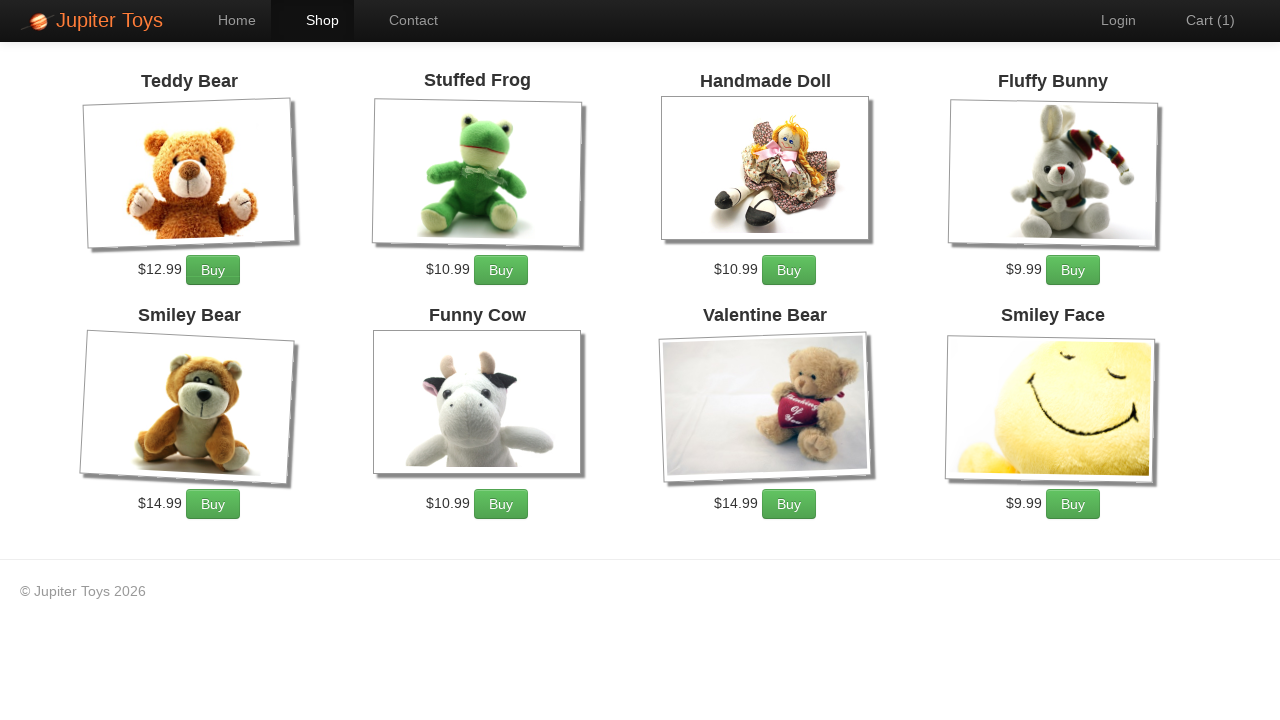

Clicked Buy button for first item (2nd click) at (213, 270) on (//a[text()='Buy'])[1]
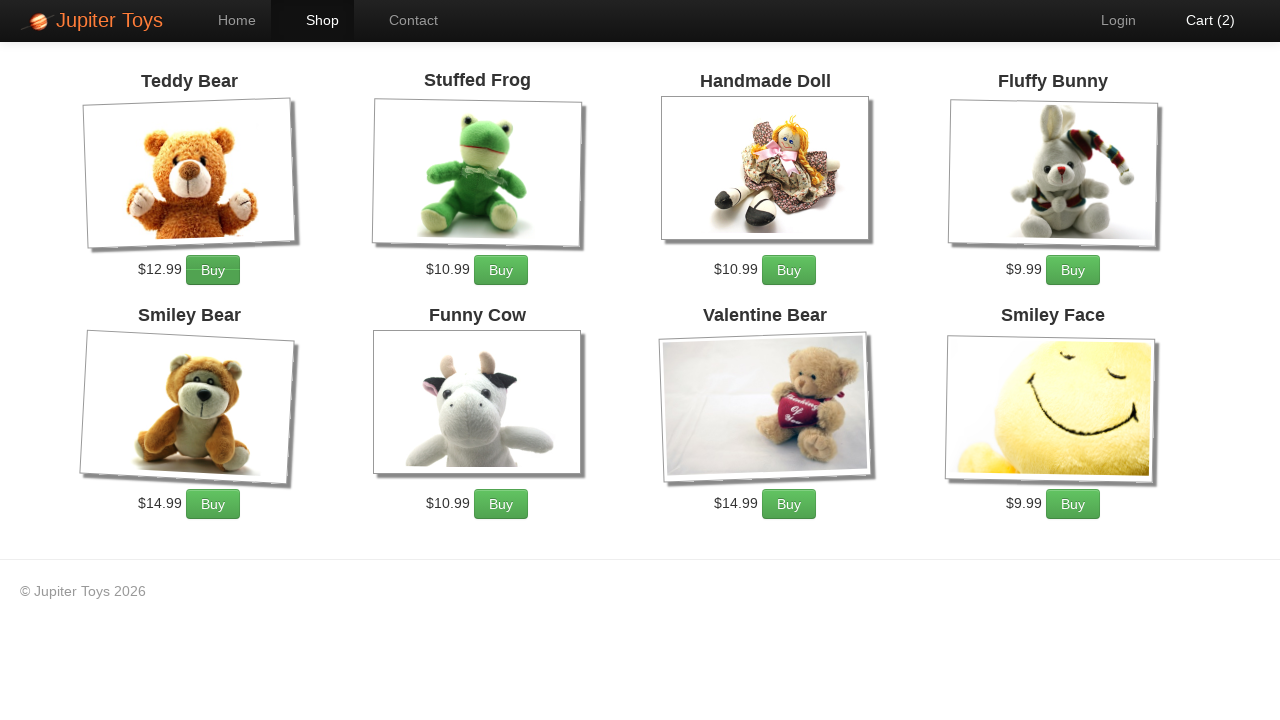

Clicked Buy button for second item at (501, 270) on (//a[text()='Buy'])[2]
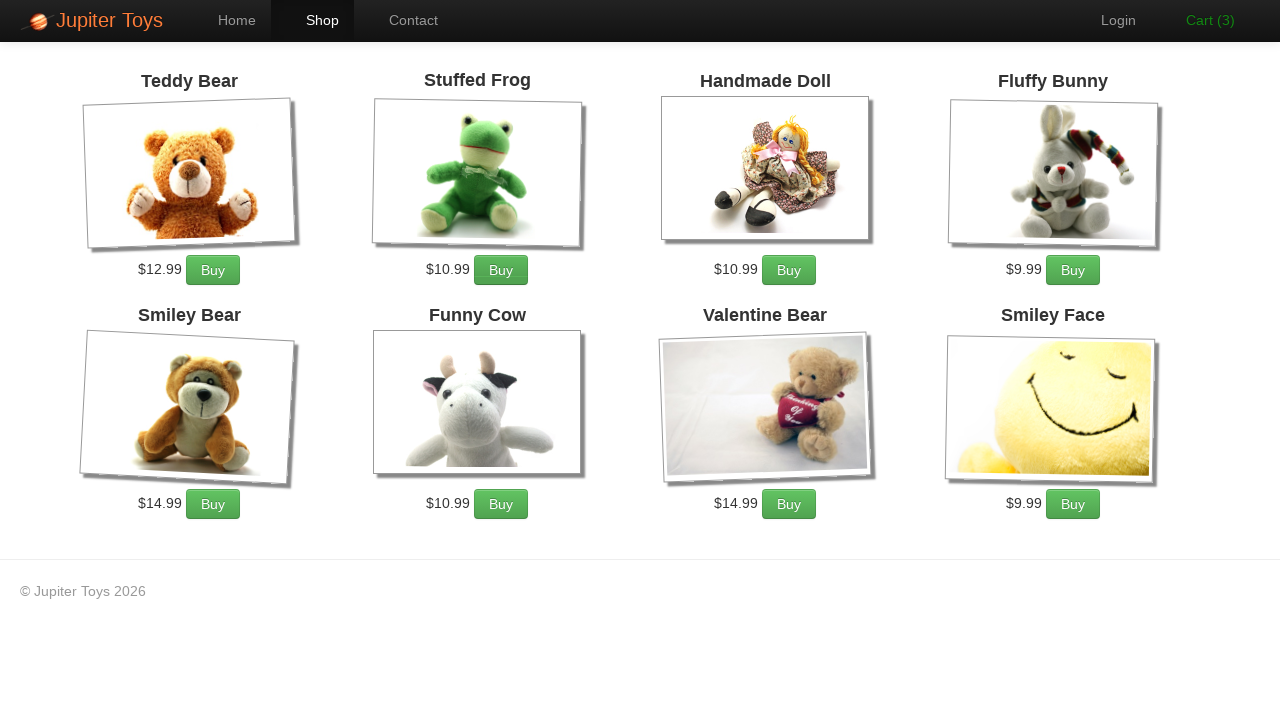

Clicked Buy button for third item at (789, 270) on (//a[text()='Buy'])[3]
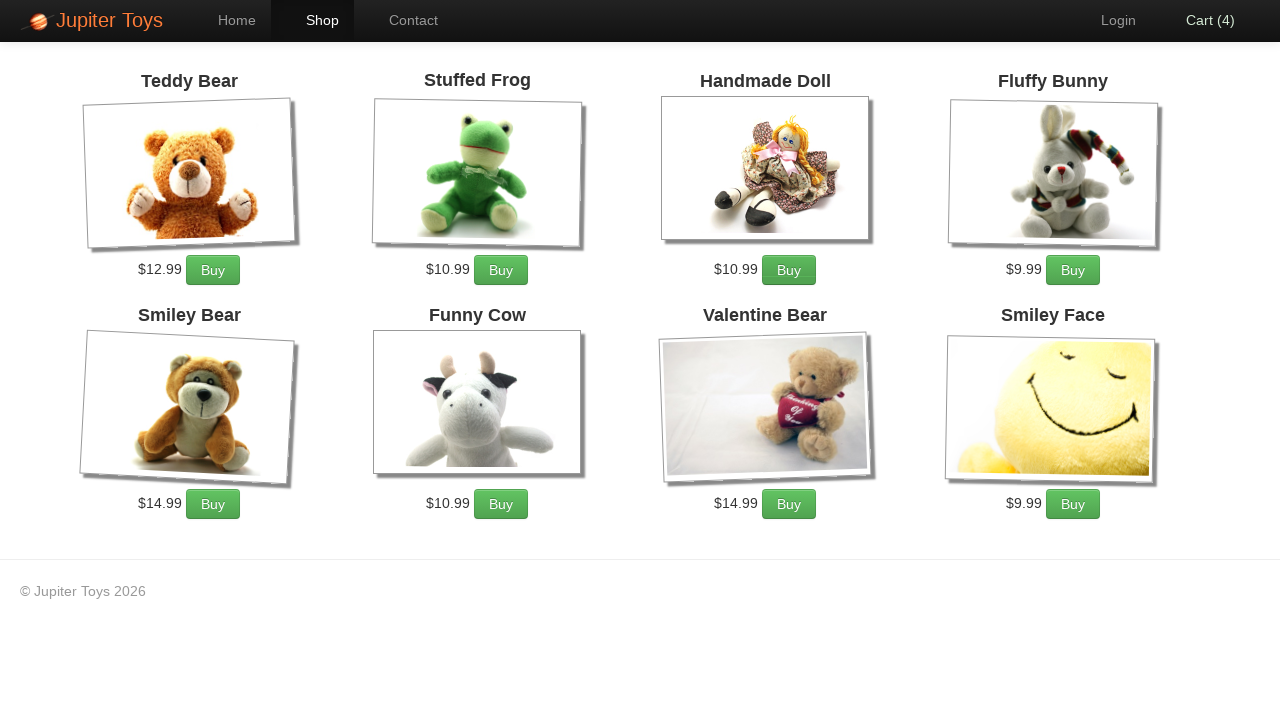

Navigated to cart page at (1200, 20) on xpath=/html/body/div[1]/div/div/div/ul[2]/li[4]/a
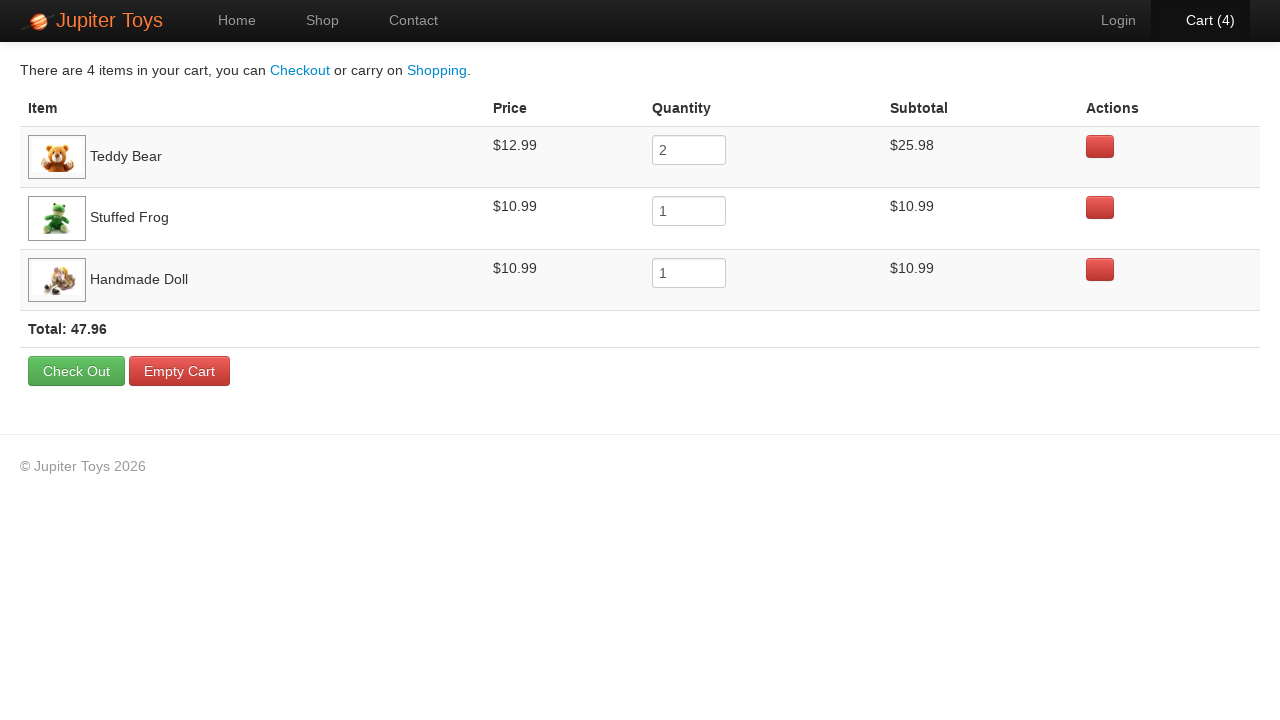

Cart items loaded successfully
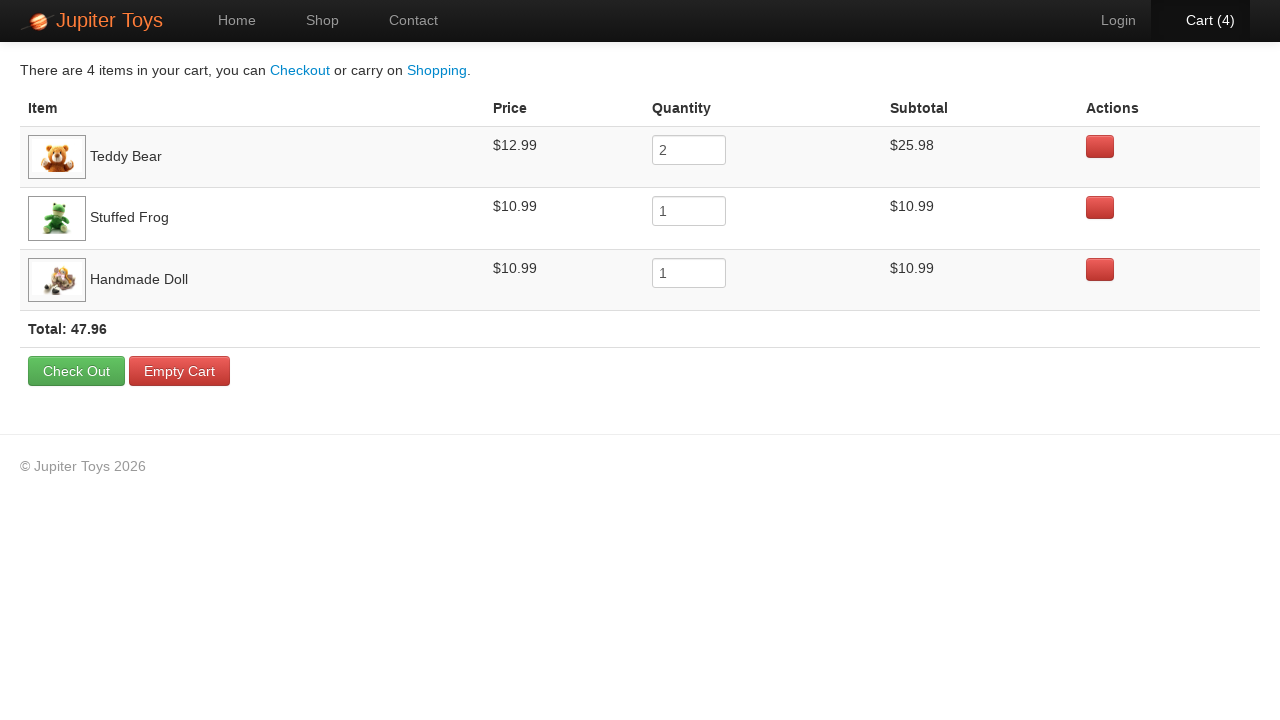

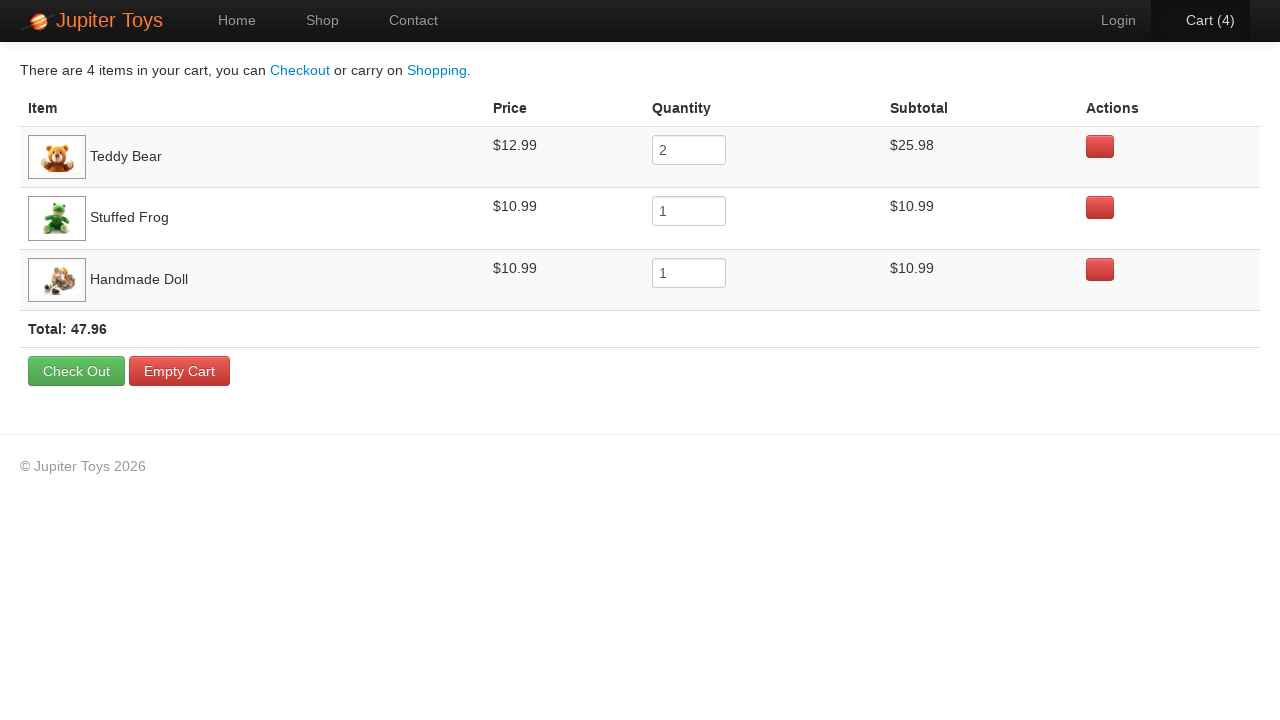